Tests checkbox functionality by navigating to the checkboxes page and checking the first checkbox

Starting URL: http://practice.cydeo.com/

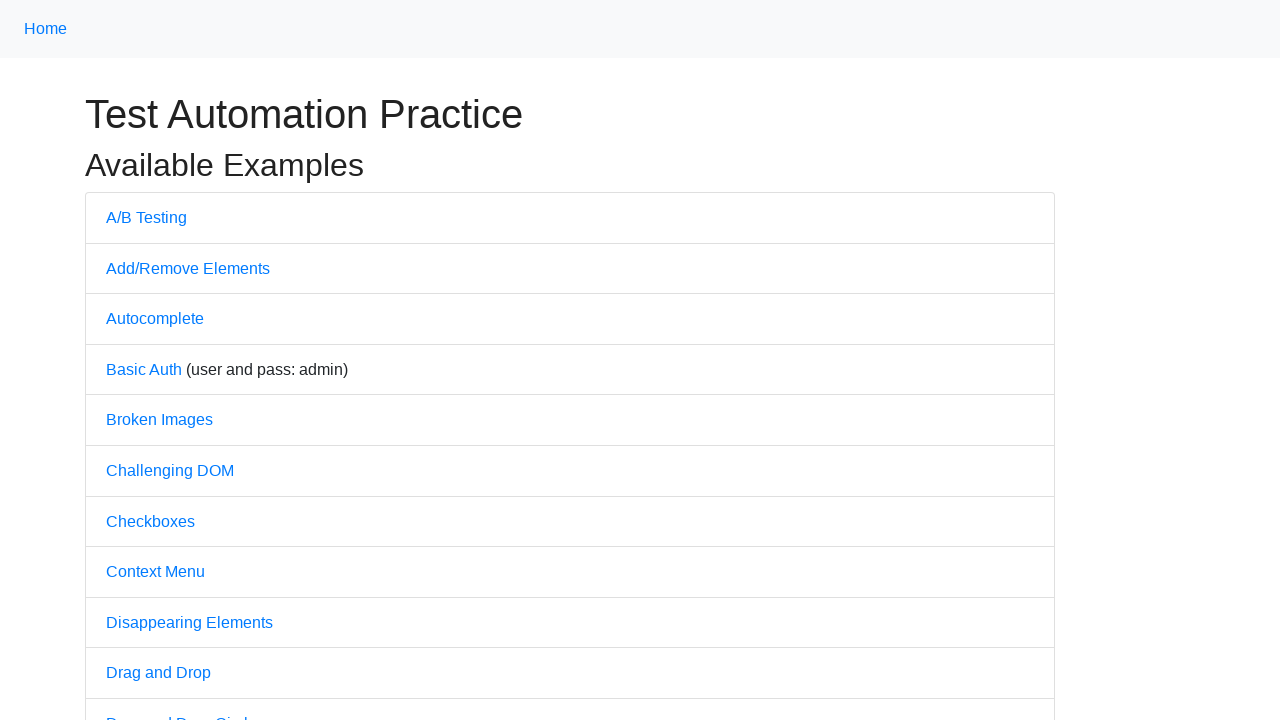

Clicked on the Checkboxes link at (150, 521) on text=Checkbox
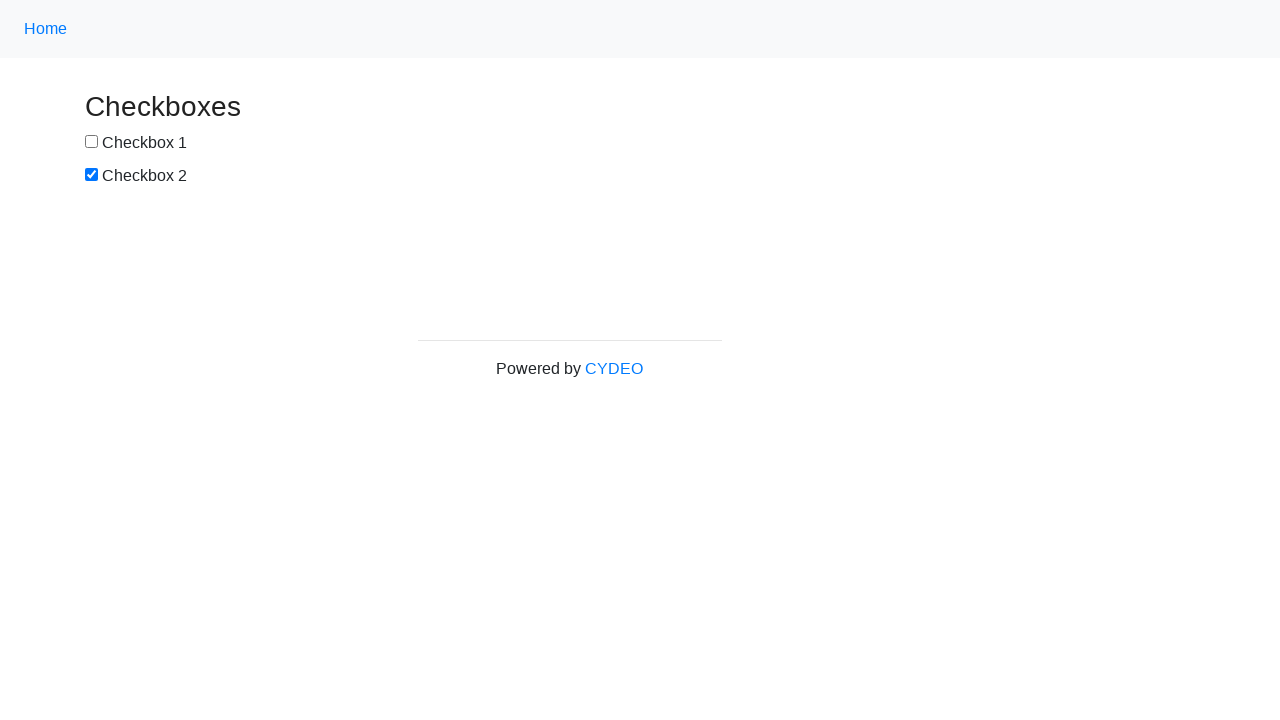

Checked the first checkbox (box1) at (92, 142) on xpath=//input[@id='box1']
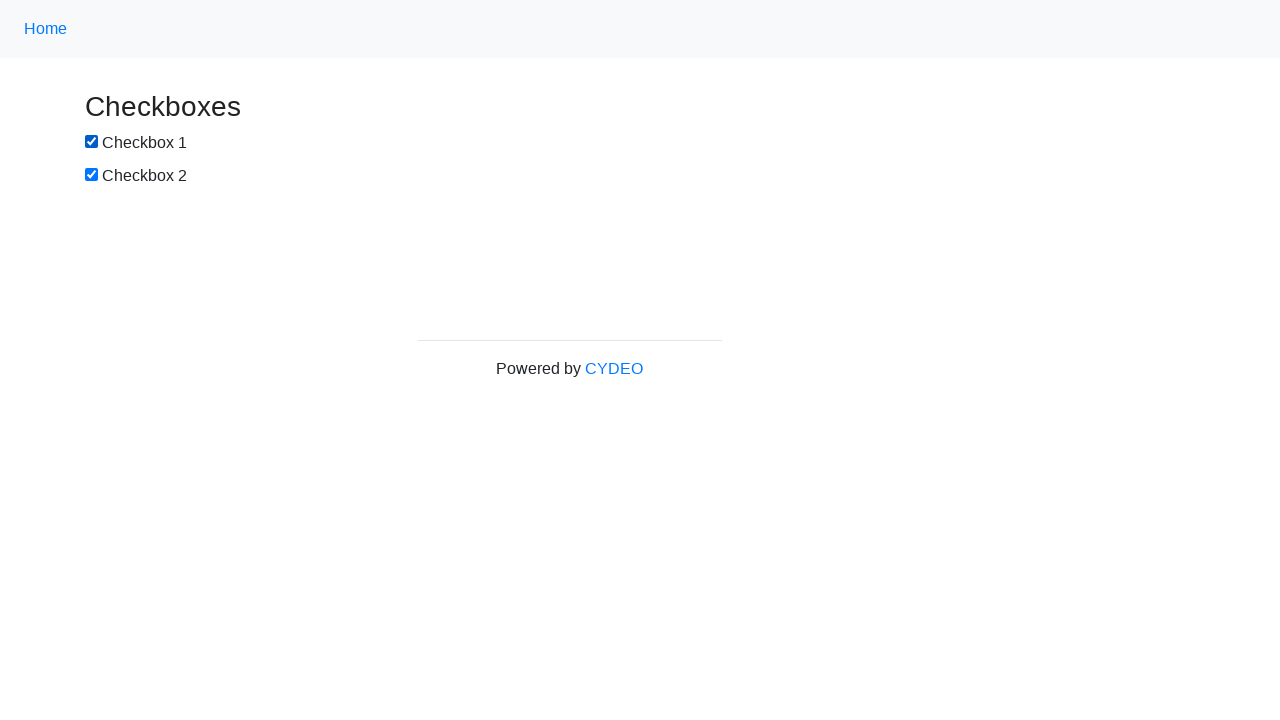

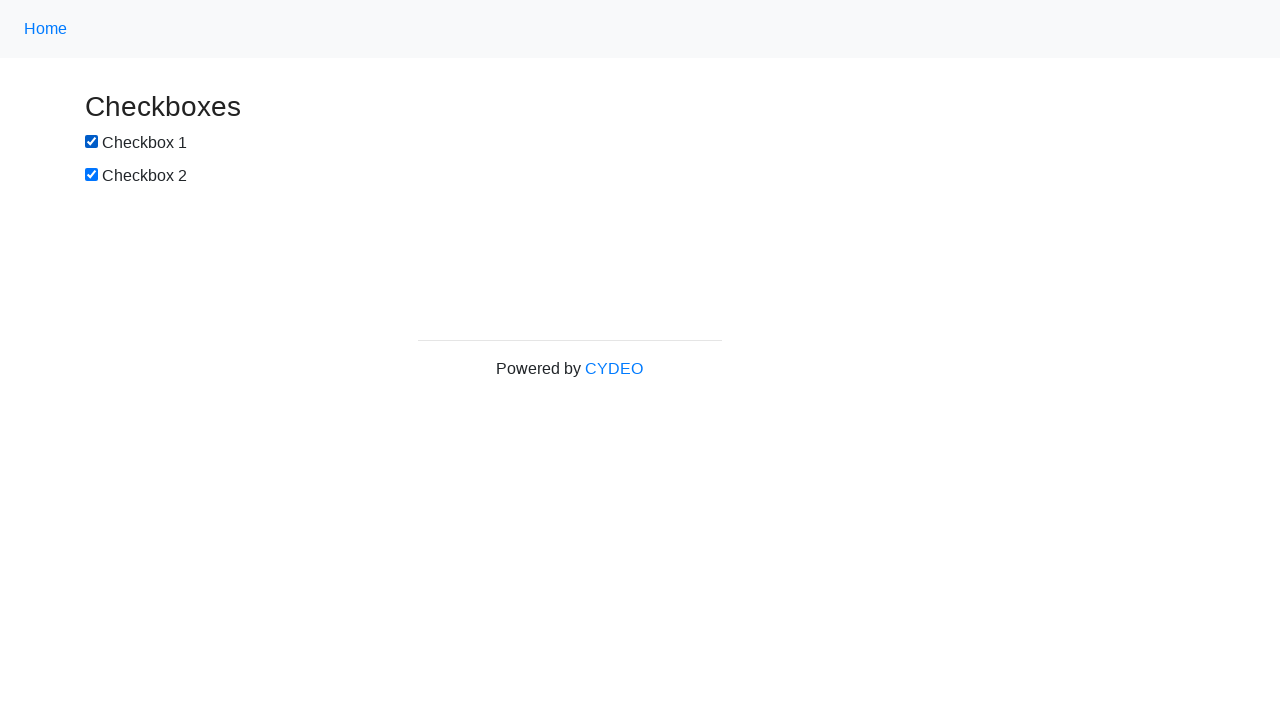